Navigates to a test automation practice blog page and waits for it to load. This is a minimal smoke test that verifies the page is accessible.

Starting URL: http://testautomationpractice.blogspot.com/

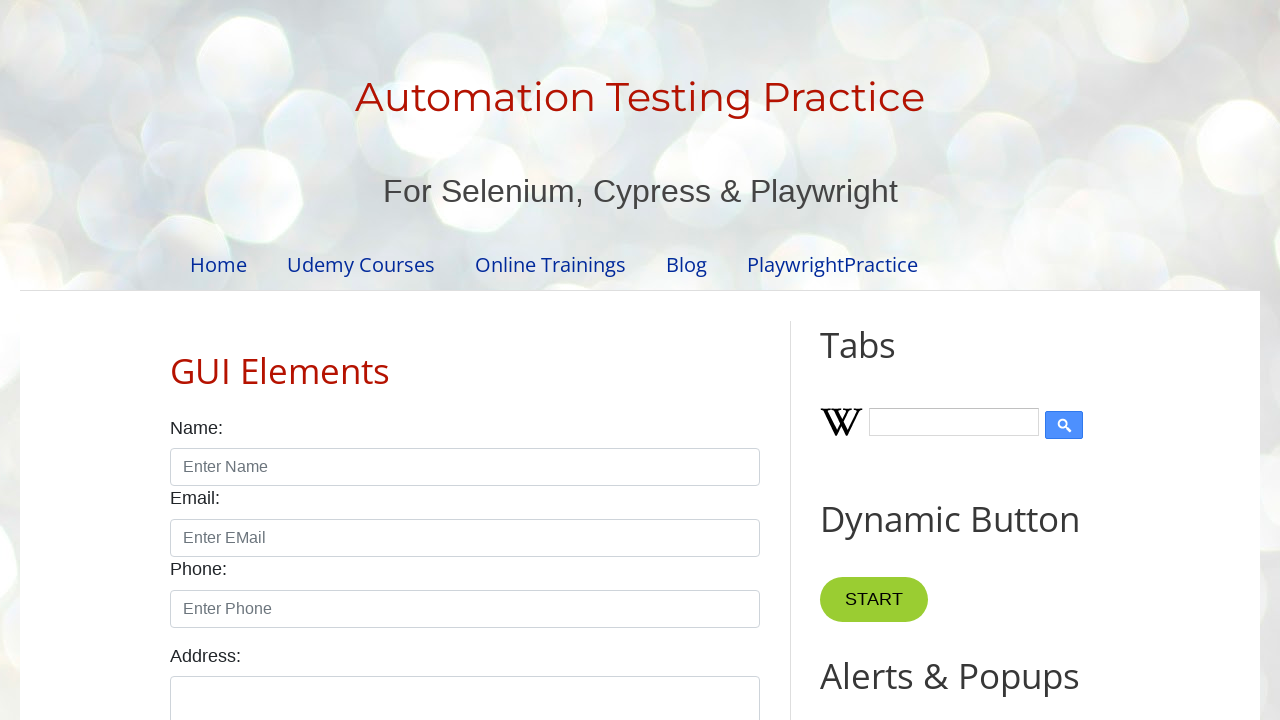

Navigated to test automation practice blog page
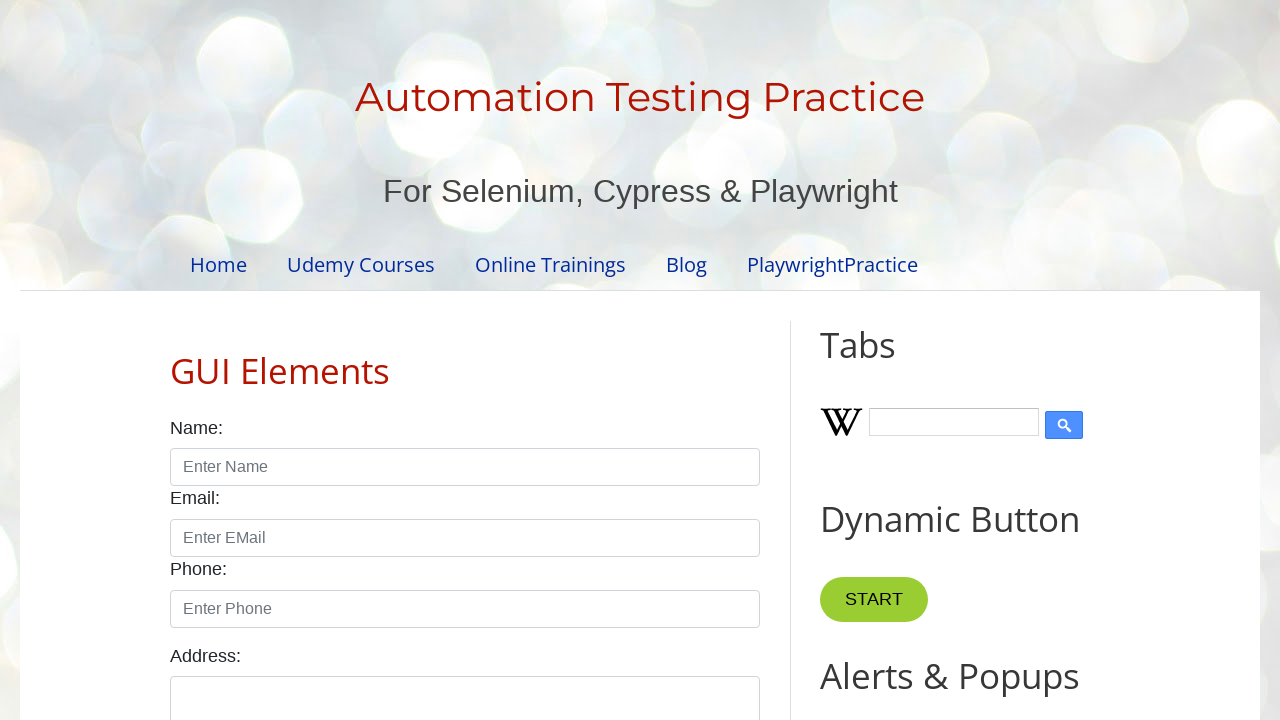

Waited for page DOM content to load
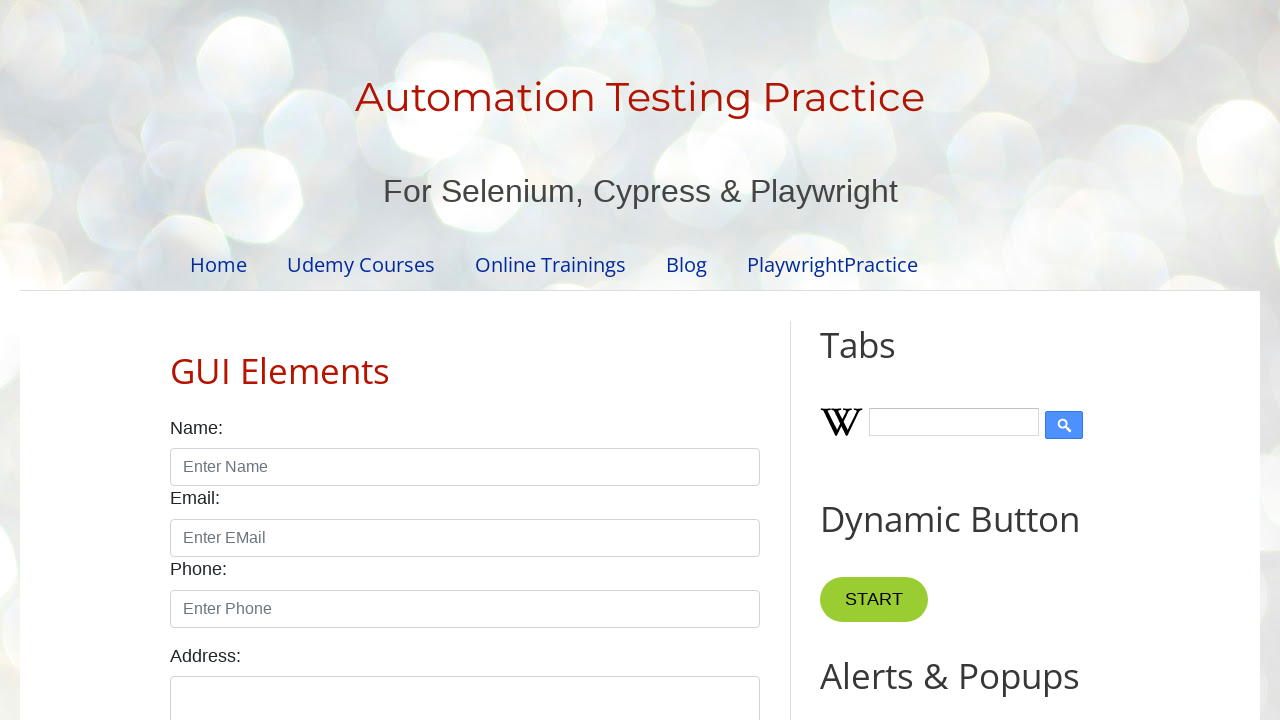

Verified page has loaded by confirming body element is present
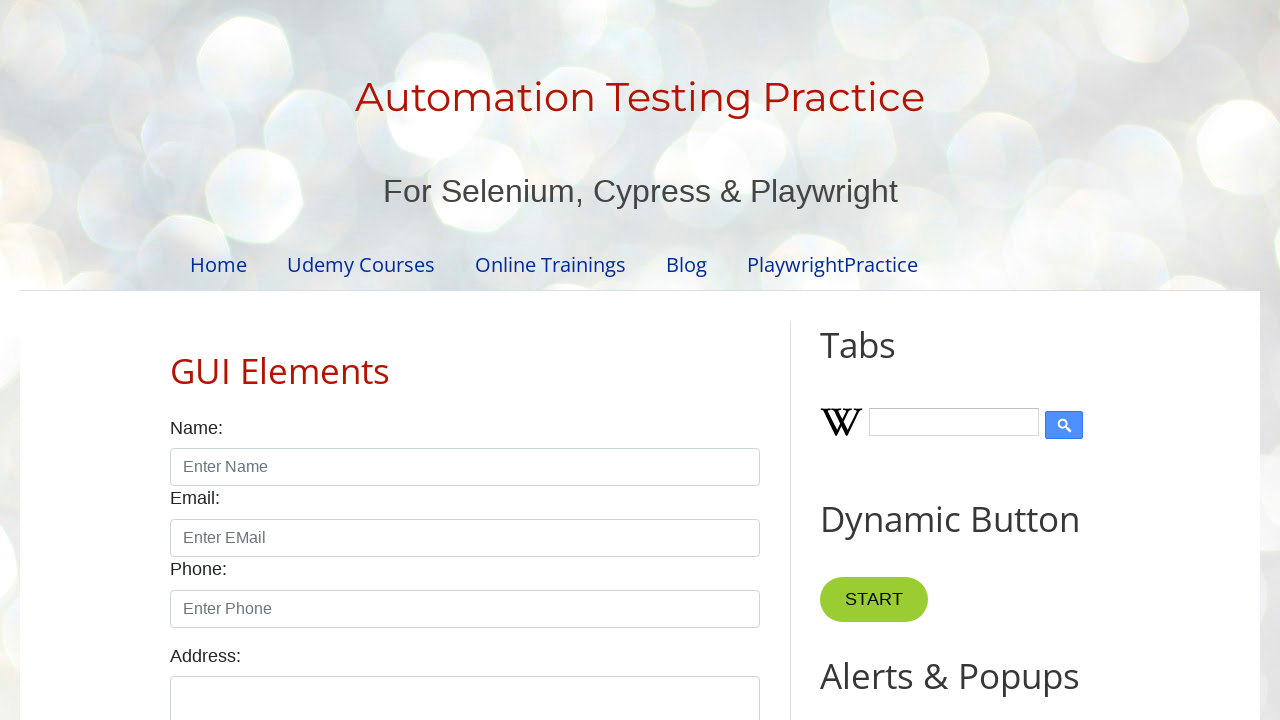

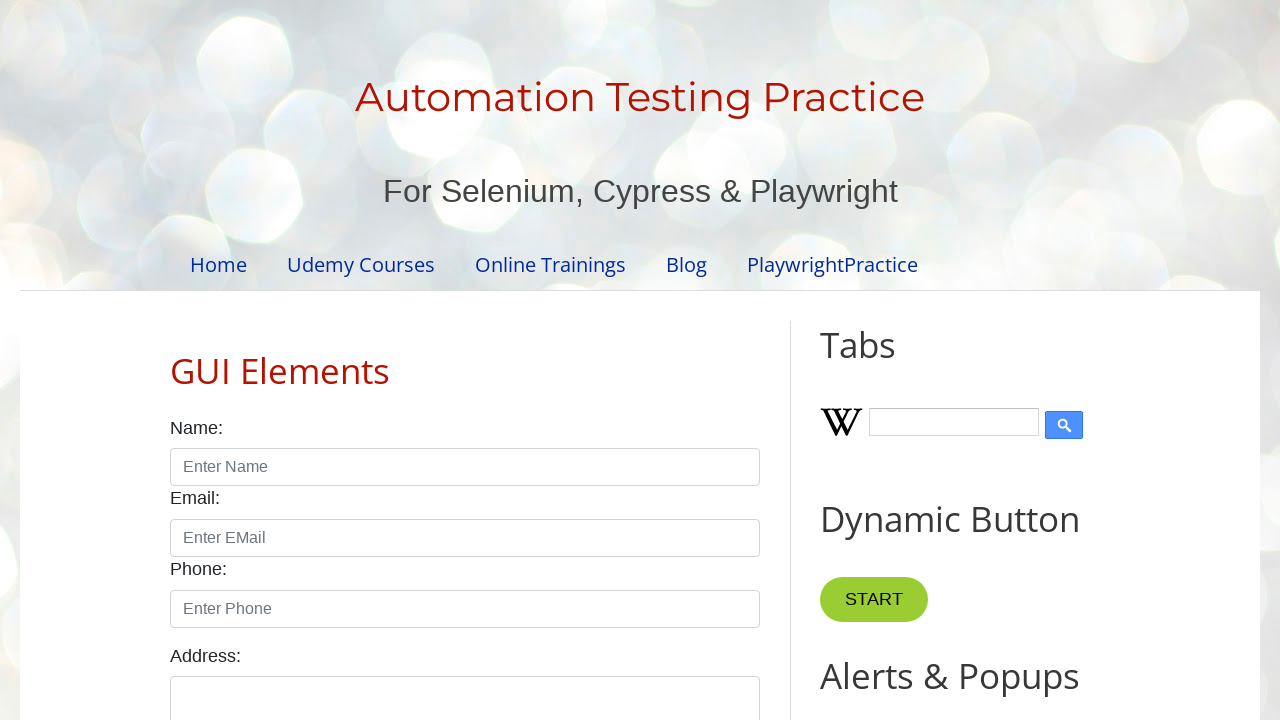